Tests the signature pad canvas by drawing a shape using mouse actions (click and hold, move in a pattern), then clicks the Clear button to reset the canvas.

Starting URL: http://szimek.github.io/signature_pad/

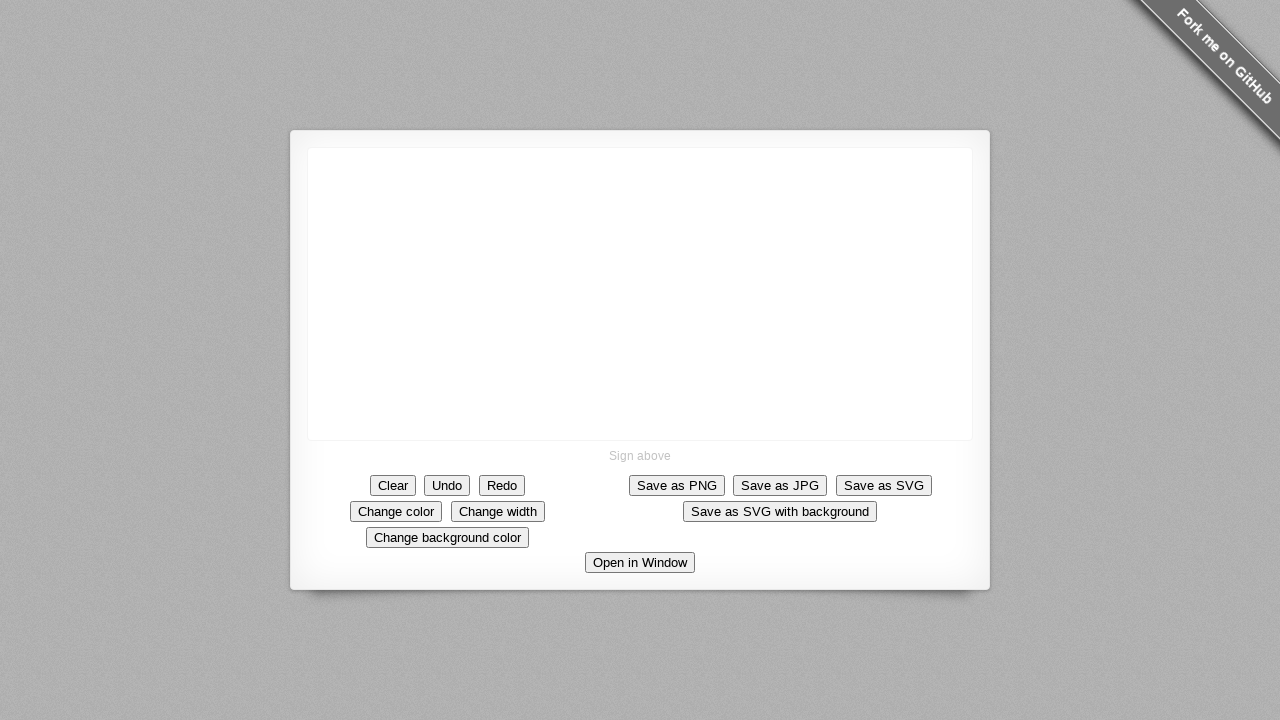

Located the signature pad canvas element
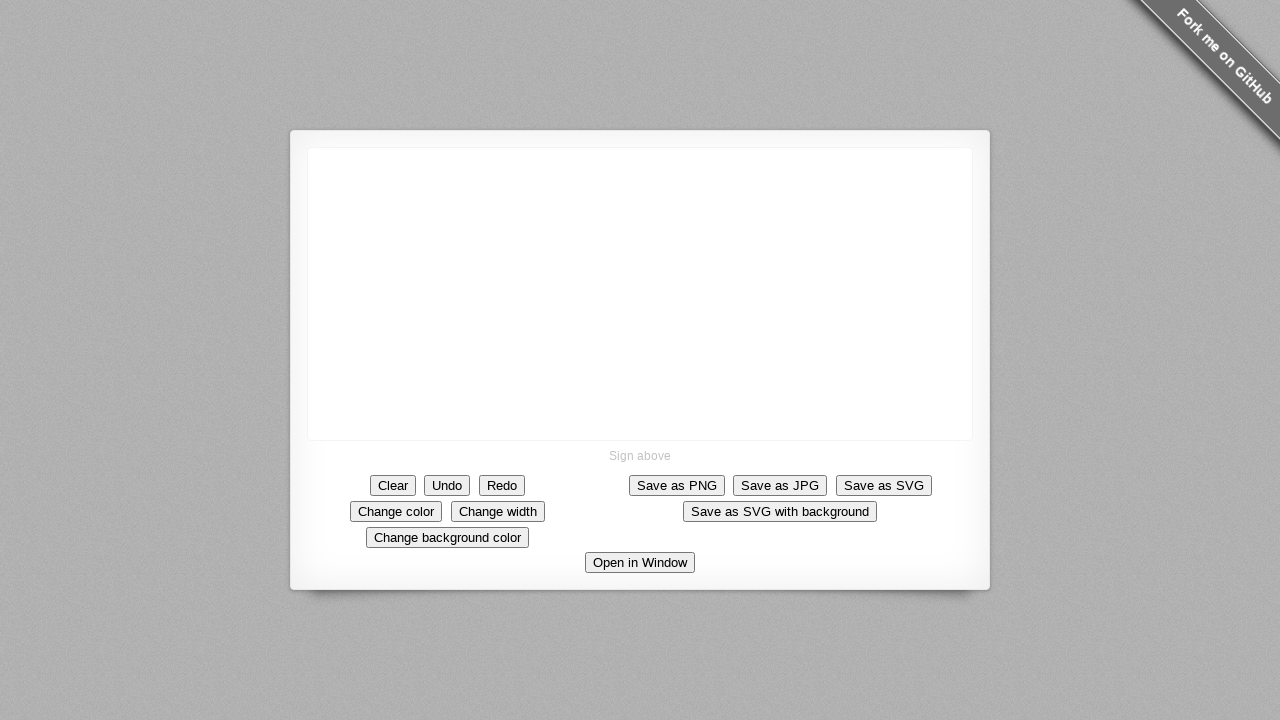

Retrieved canvas bounding box dimensions
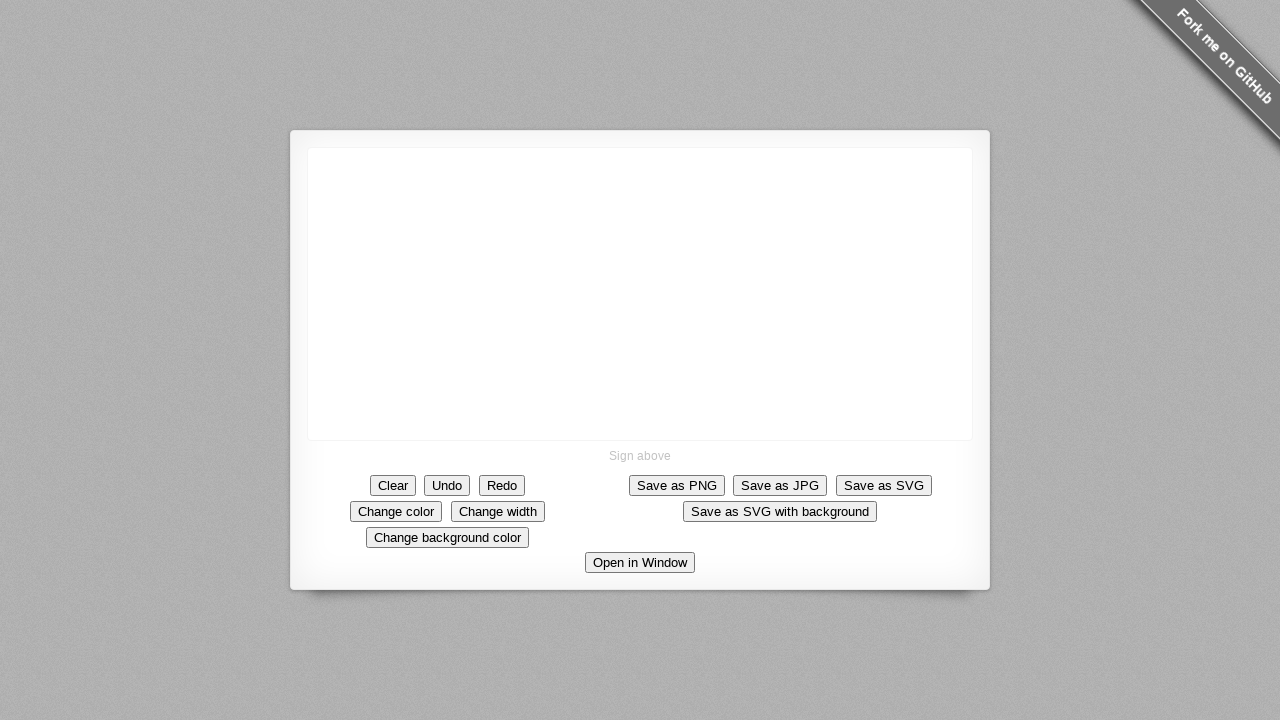

Moved mouse to canvas center position at (640, 294)
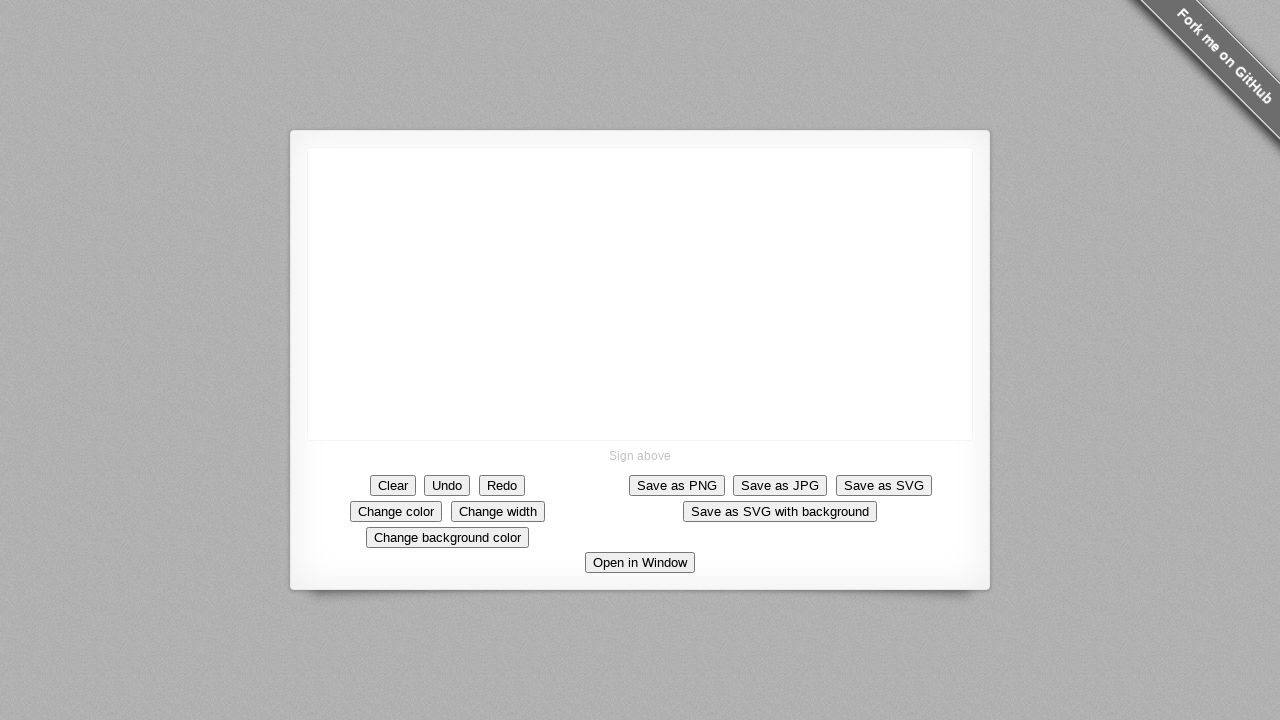

Pressed down mouse button to start drawing at (640, 294)
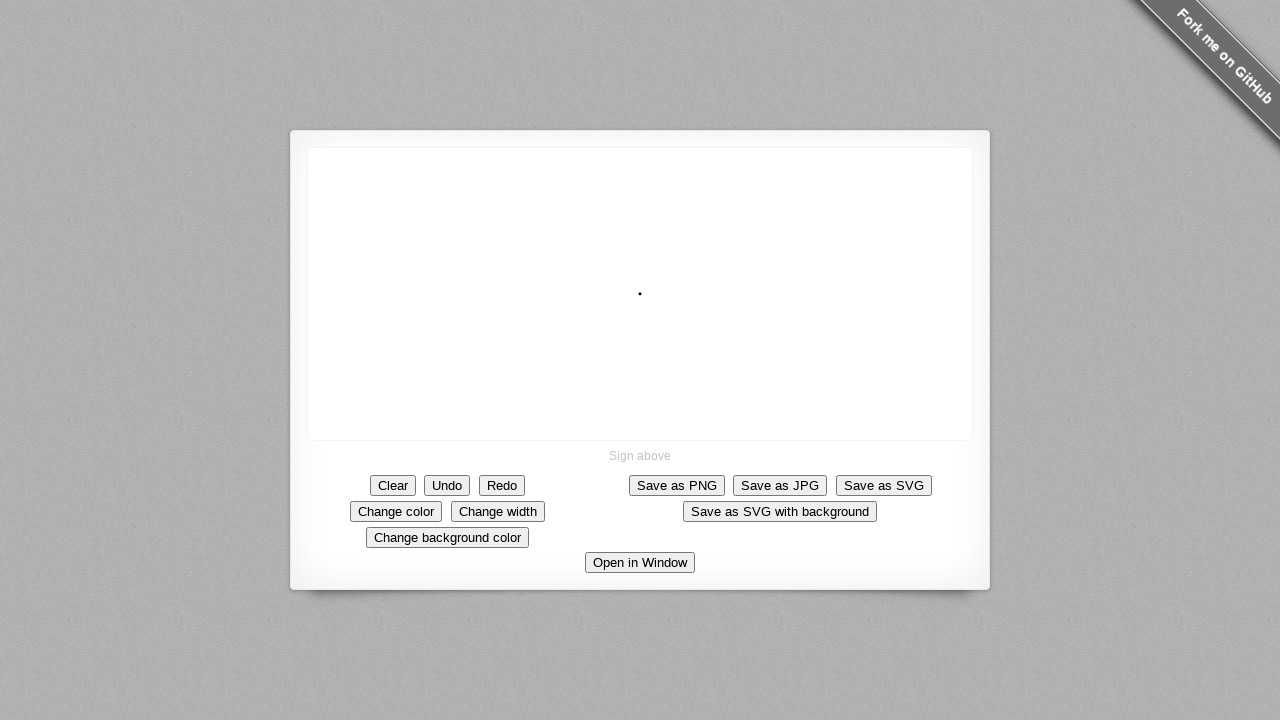

Drew diagonal line up-left on canvas at (590, 244)
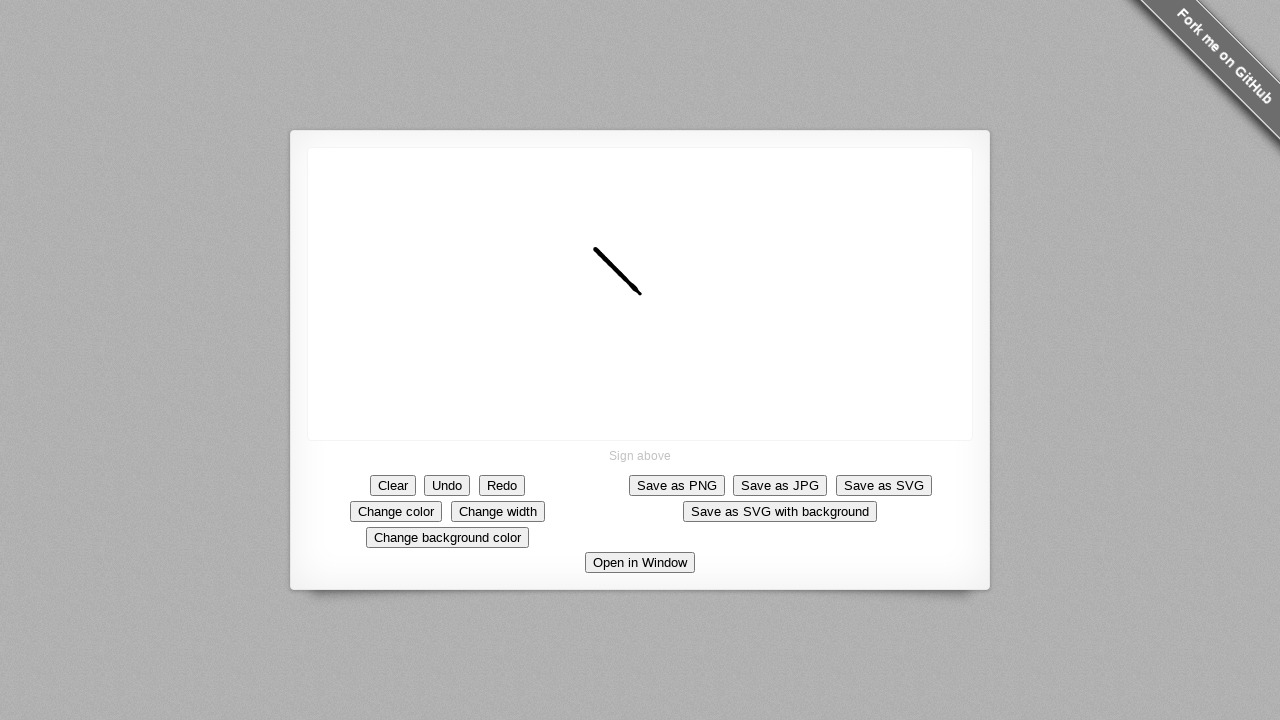

Drew vertical line downward on canvas at (590, 294)
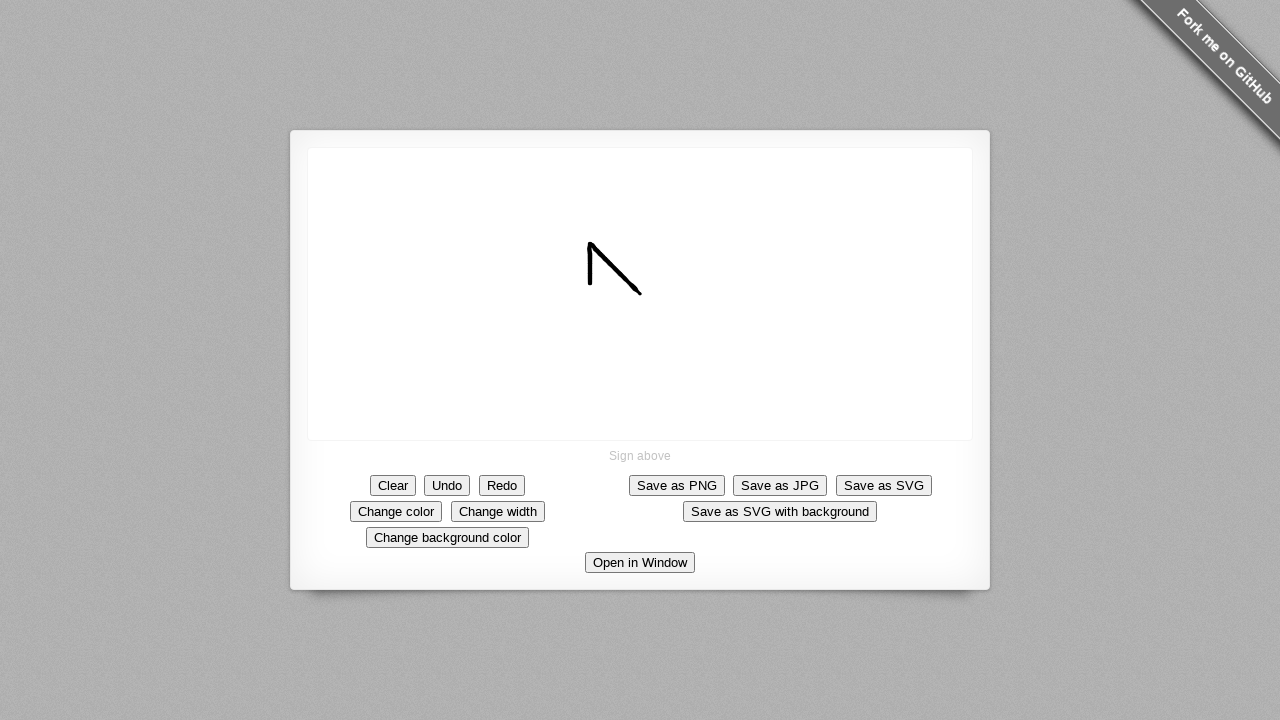

Drew horizontal line to the right on canvas at (640, 294)
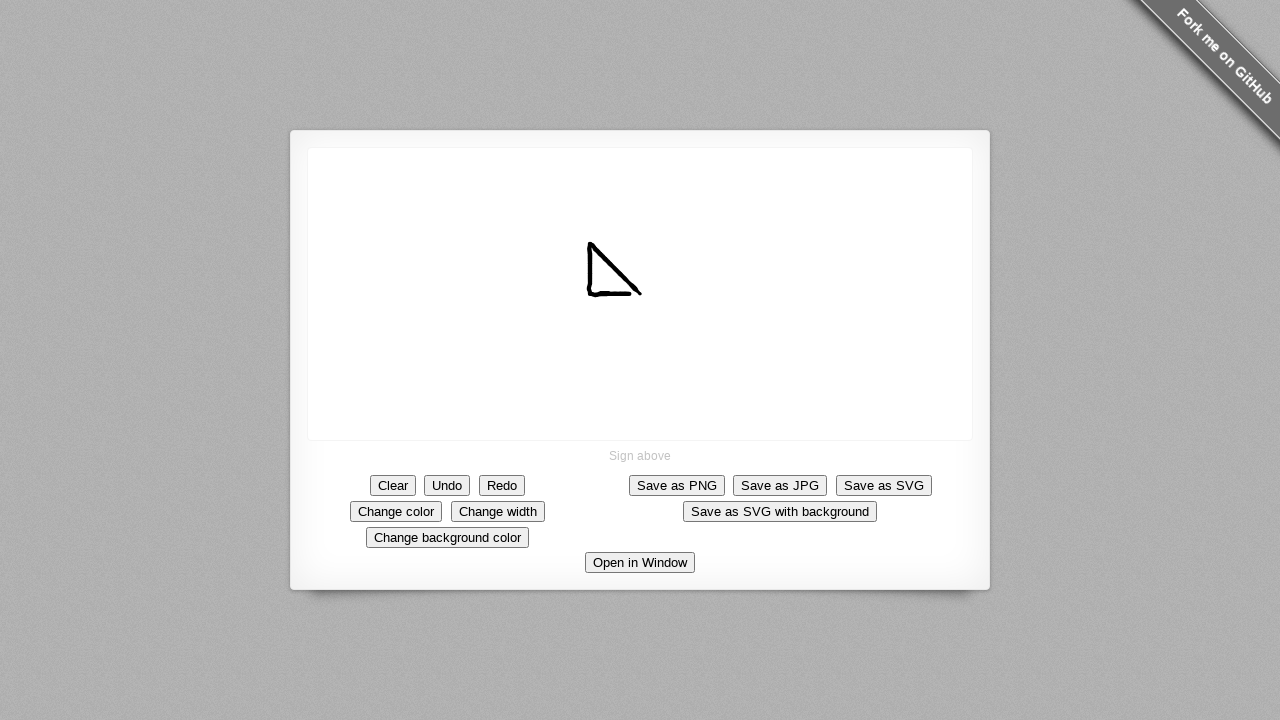

Released mouse button to complete drawing at (640, 294)
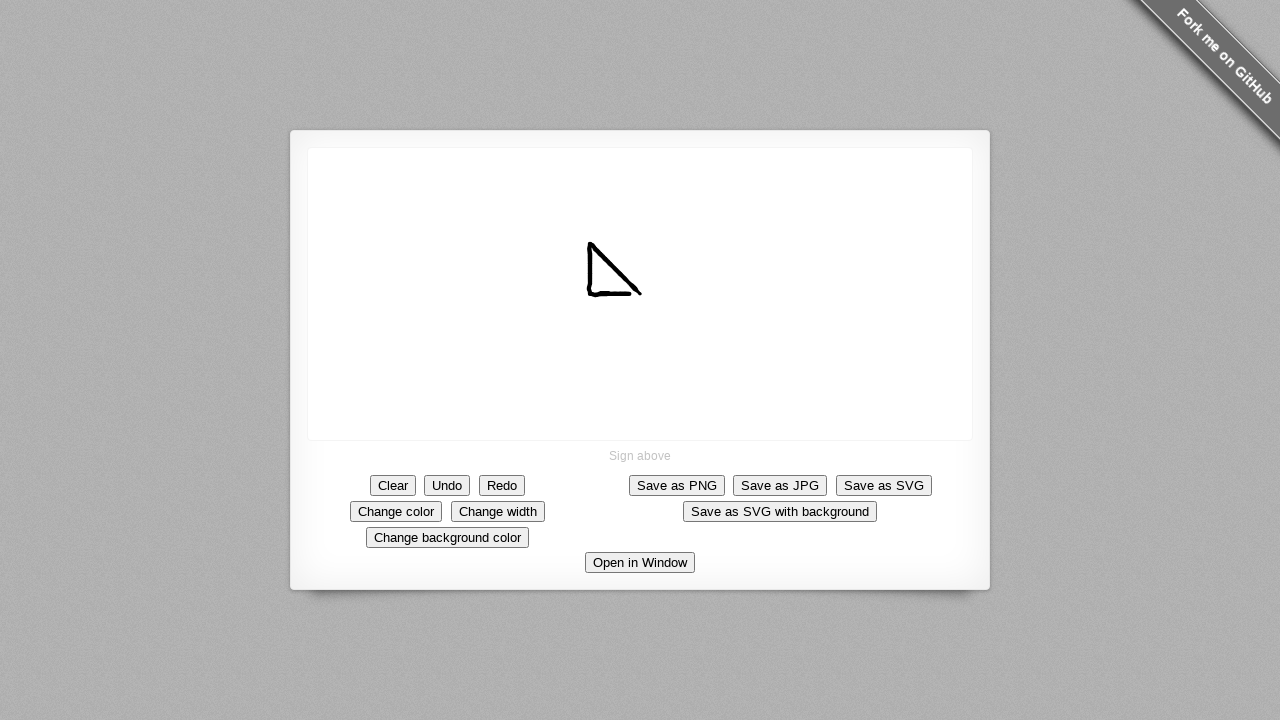

Waited 2 seconds to view the drawn signature
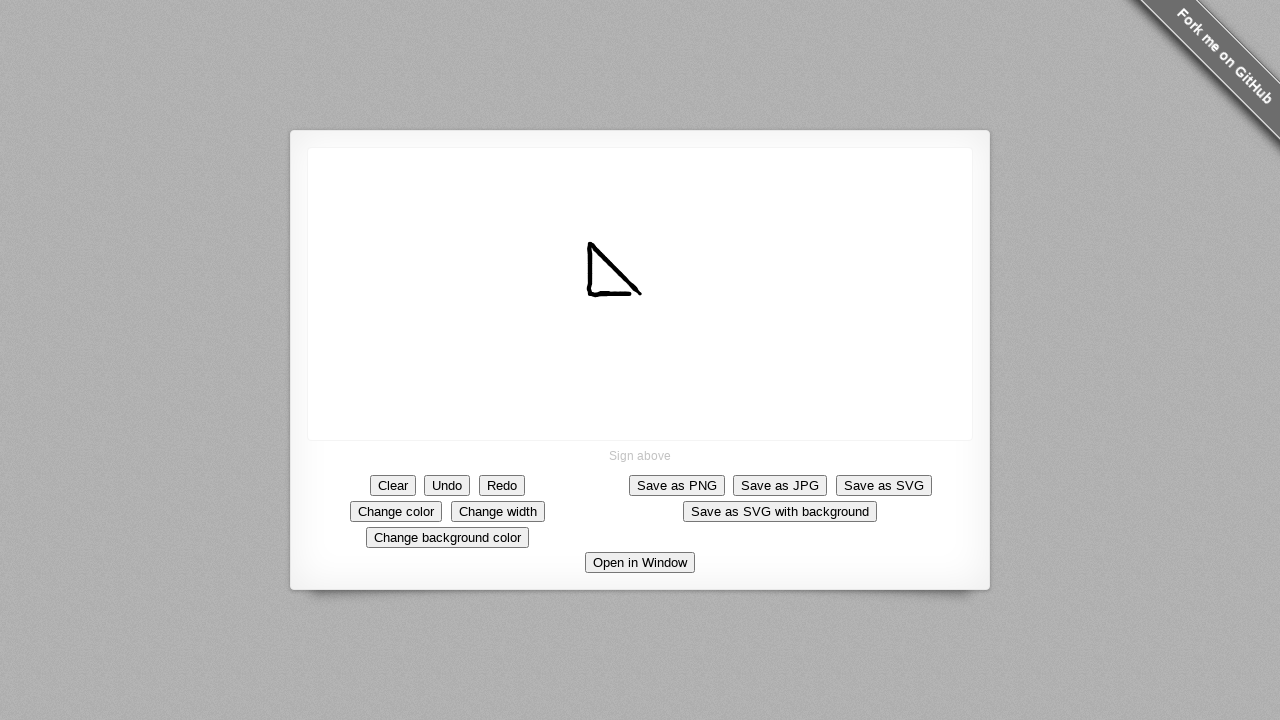

Clicked Clear button to reset the canvas at (393, 485) on xpath=//*[text()='Clear']
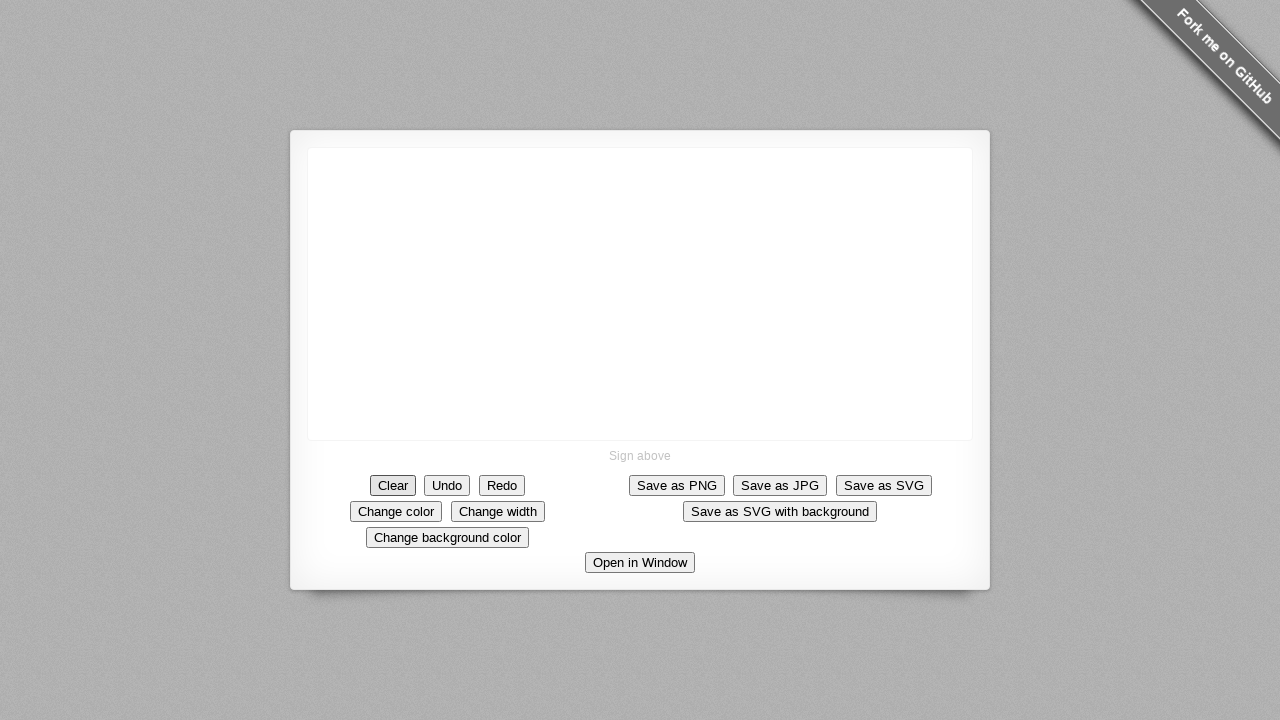

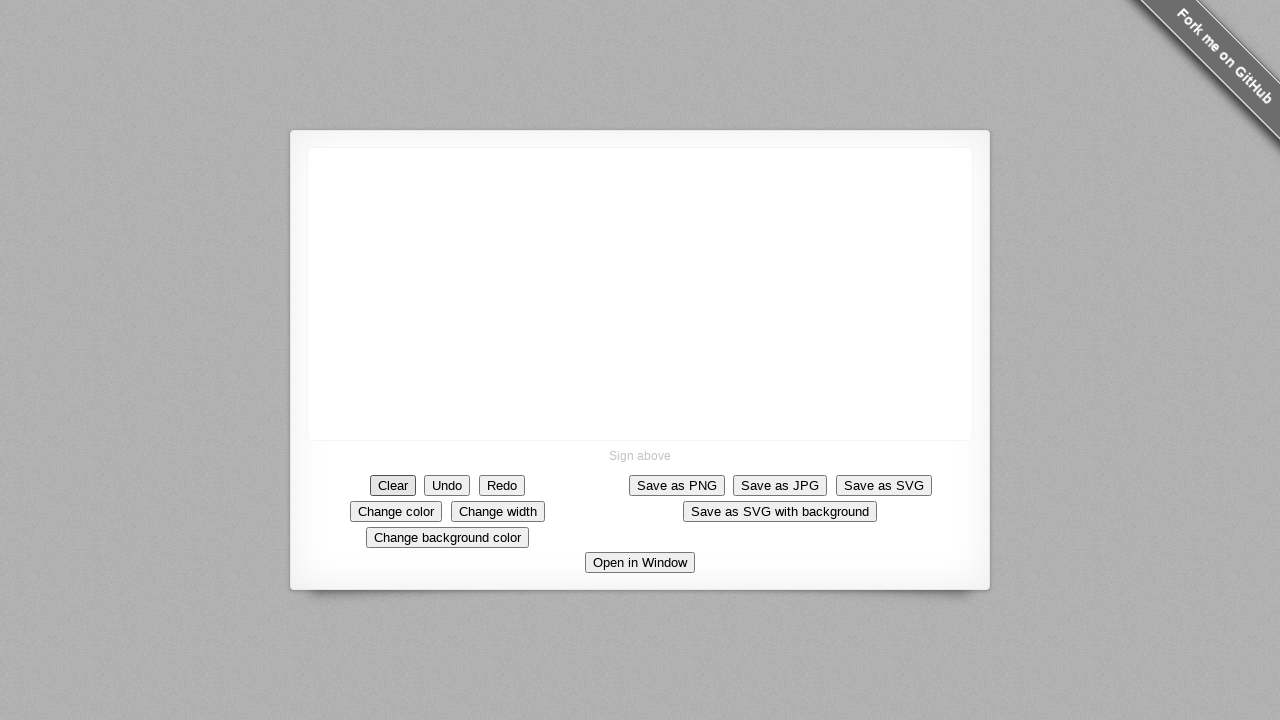